Tests search functionality on Meesho website by entering a search query for shoes and pressing Enter to submit

Starting URL: https://www.meesho.com/

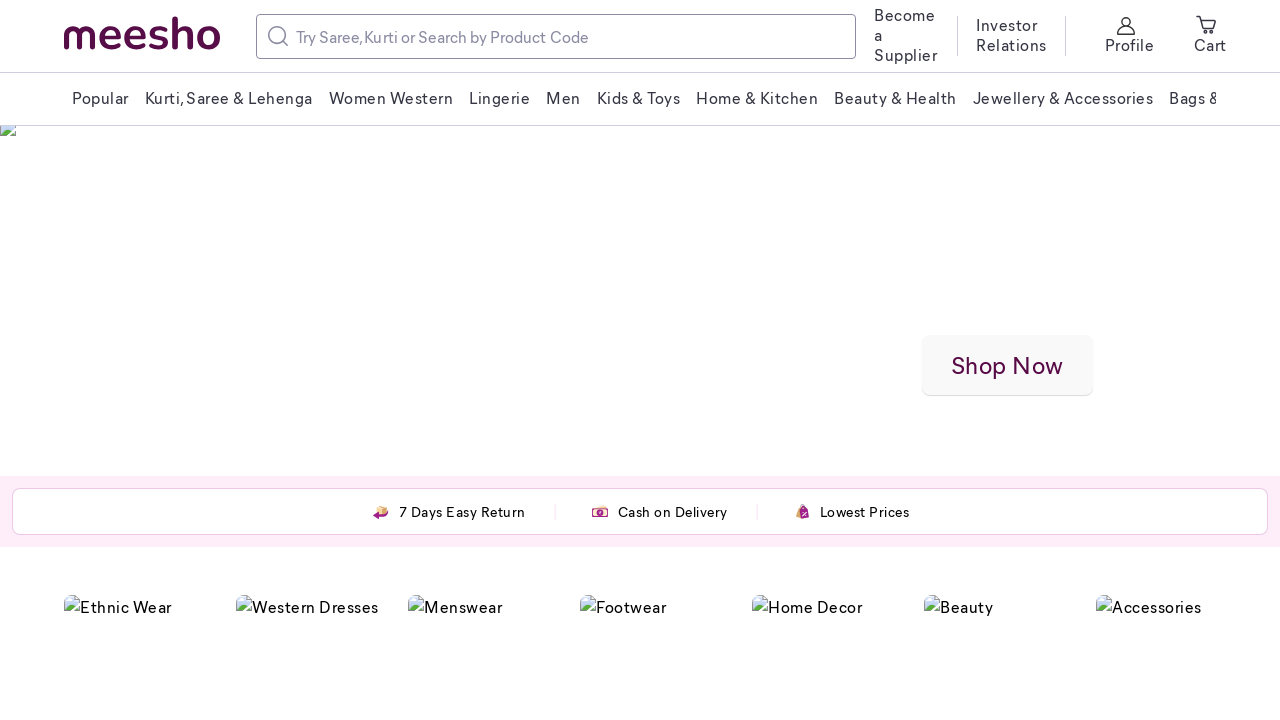

Filled search input with 'Shoes For Man' on input.search-input-elm
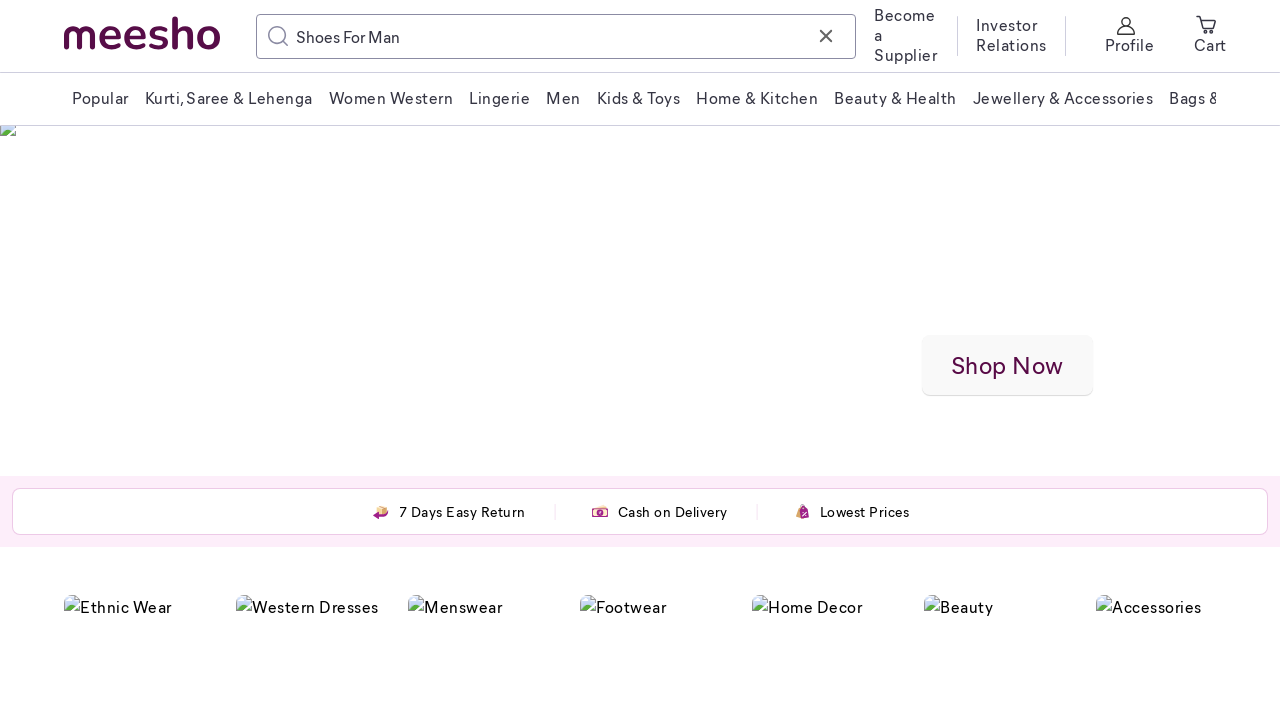

Pressed Enter to submit search query on input.search-input-elm
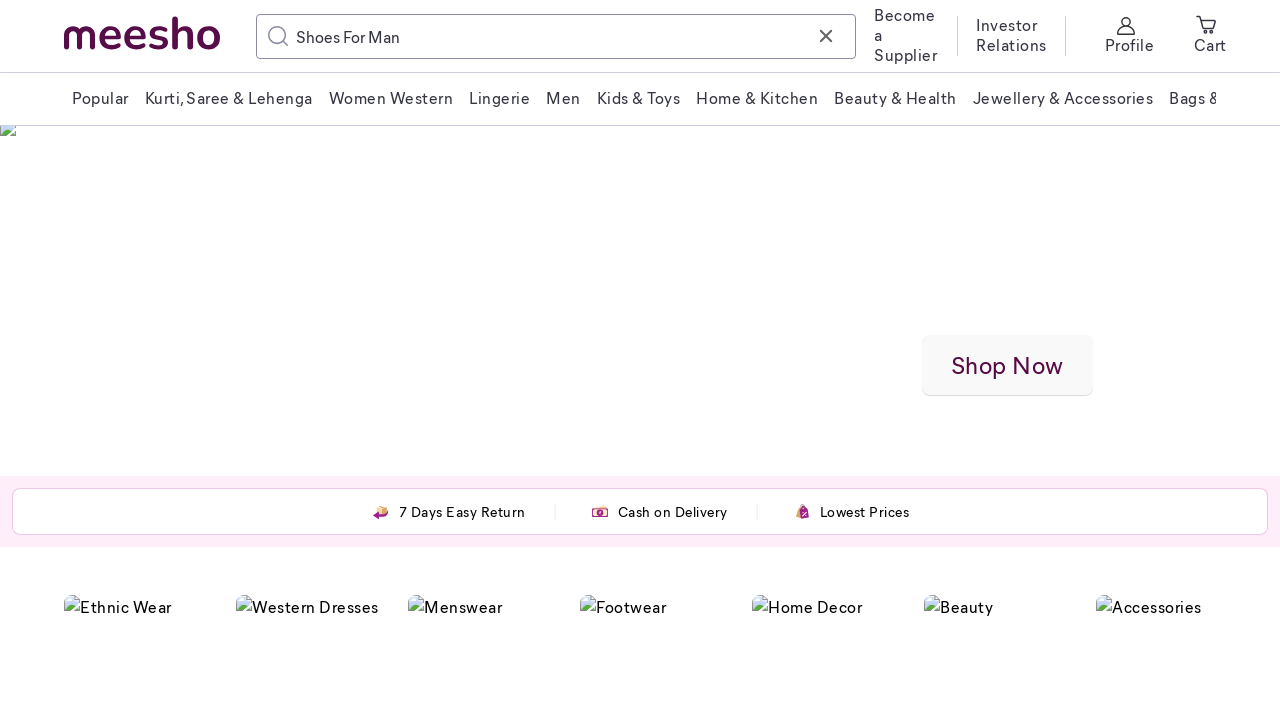

Waited for search results page to load (networkidle)
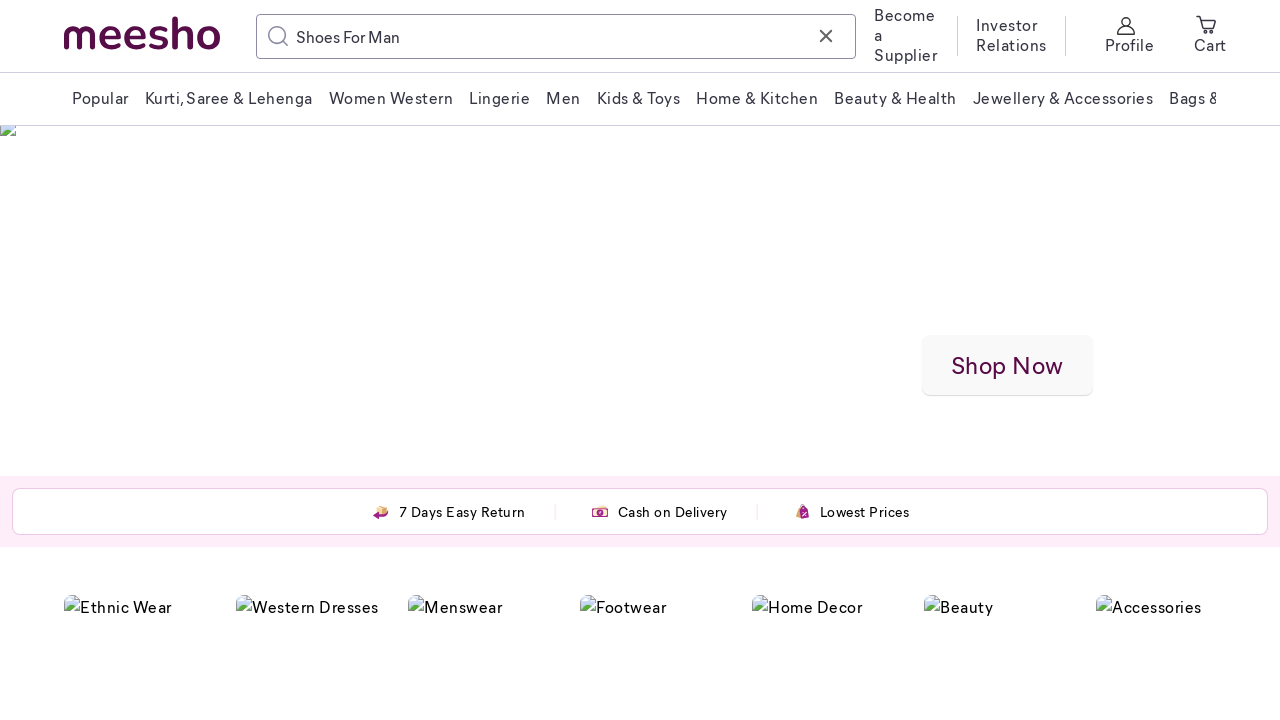

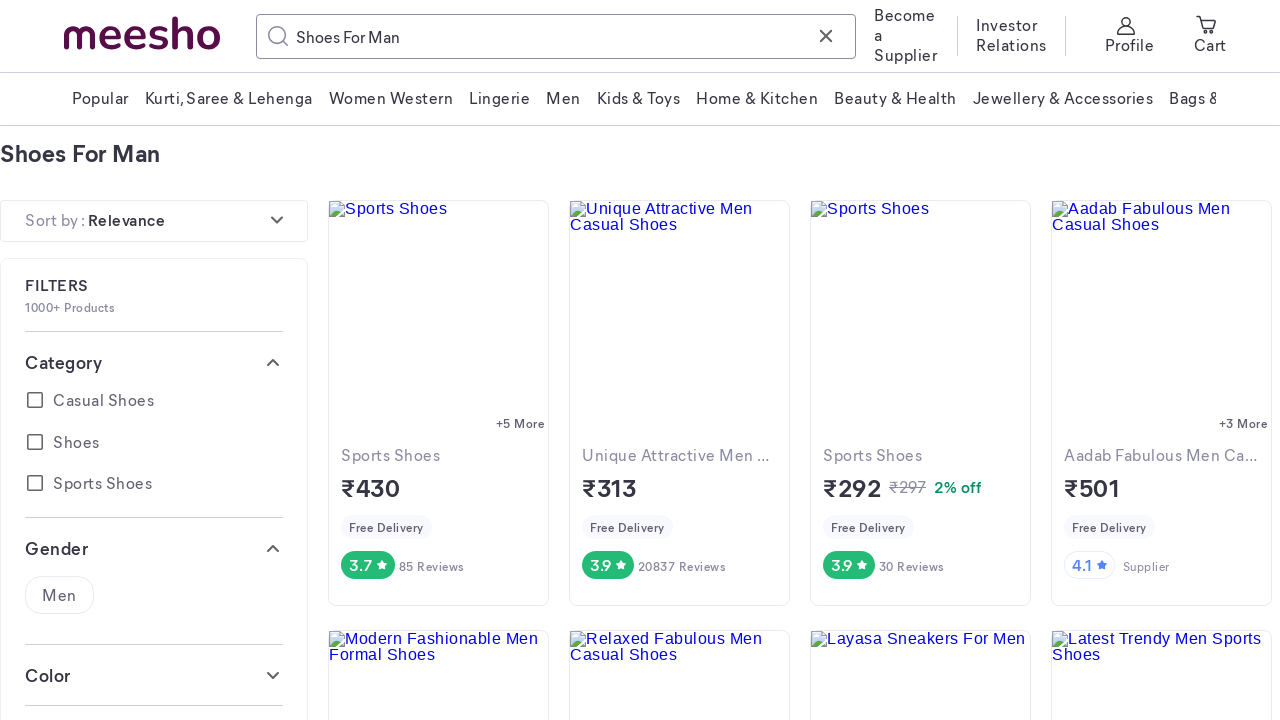